Tests form submission in W3Schools HTML editor by filling first name and last name fields within an iframe and submitting the form

Starting URL: https://www.w3schools.com/html/tryit.asp?filename=tryhtml_form_submit

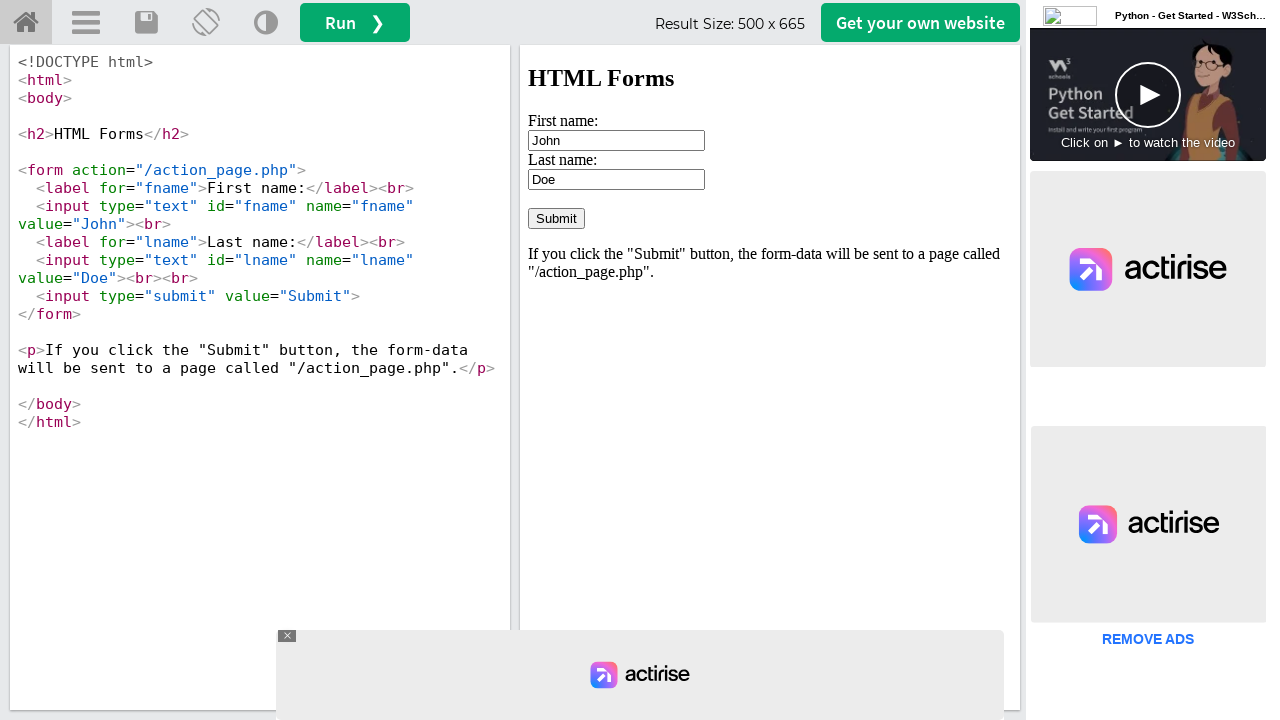

Waited for iframe#iframeResult to load
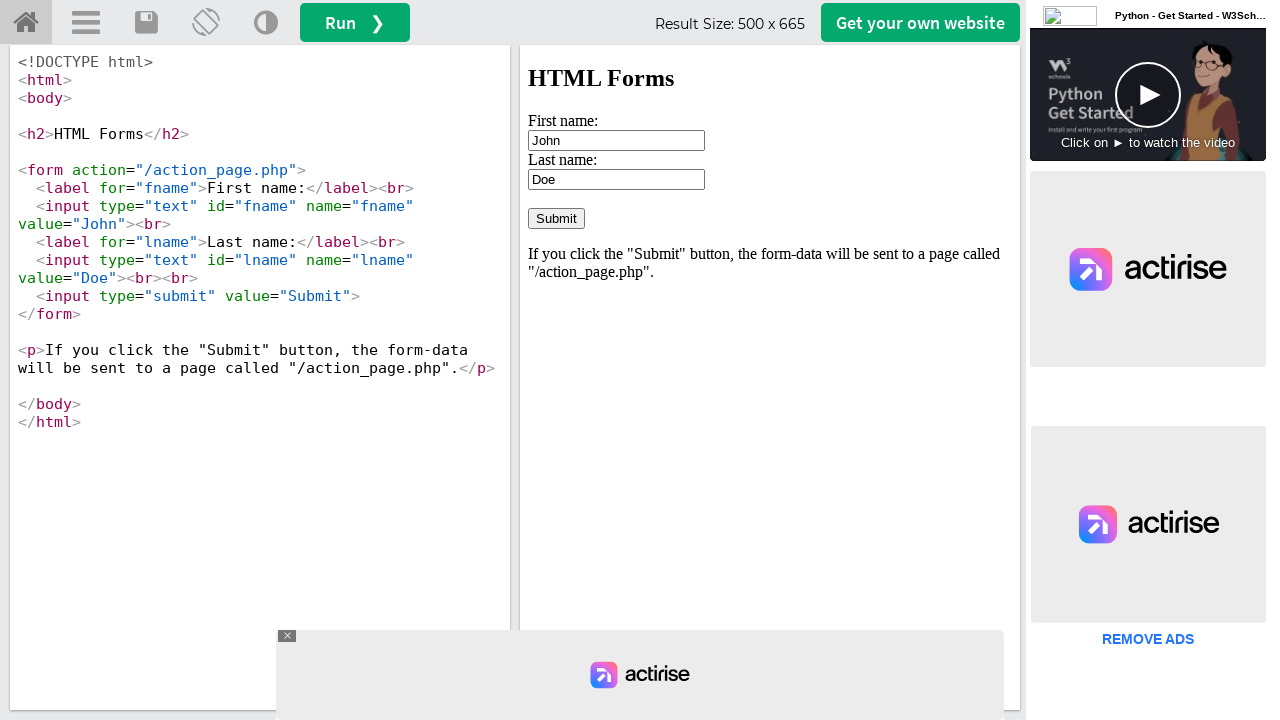

Located iframe#iframeResult frame
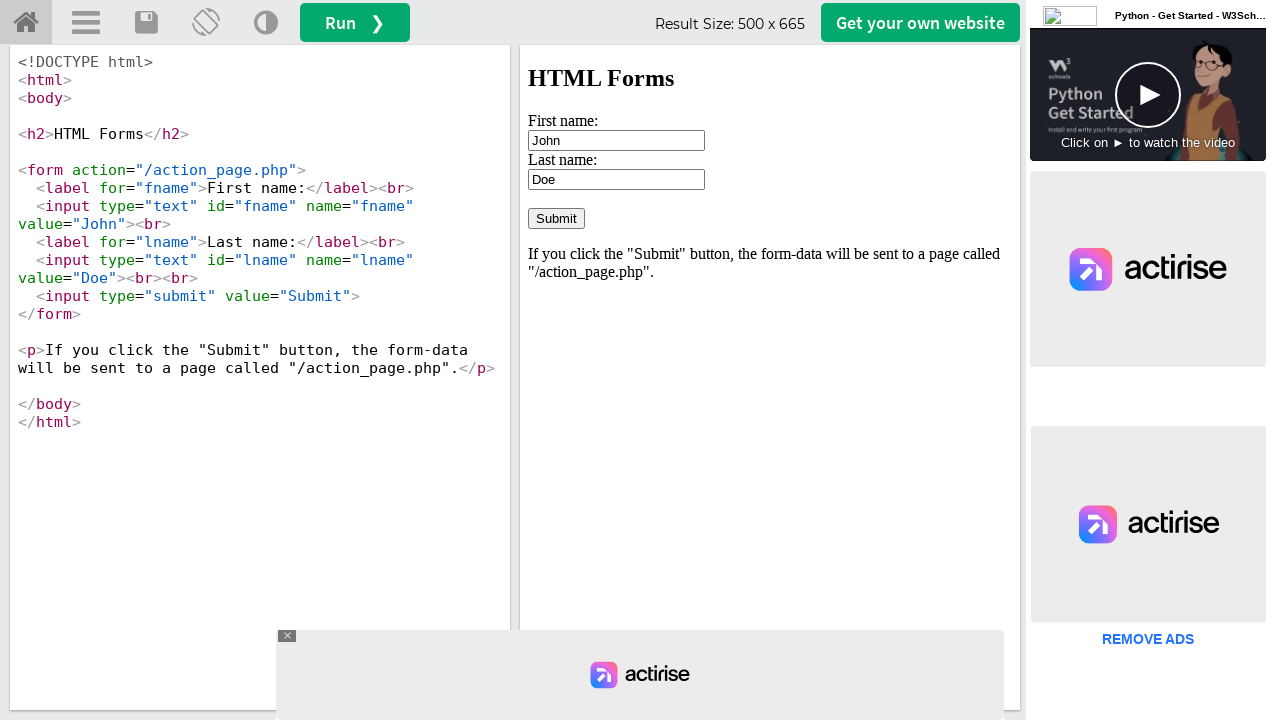

Cleared first name field on iframe#iframeResult >> internal:control=enter-frame >> input#fname
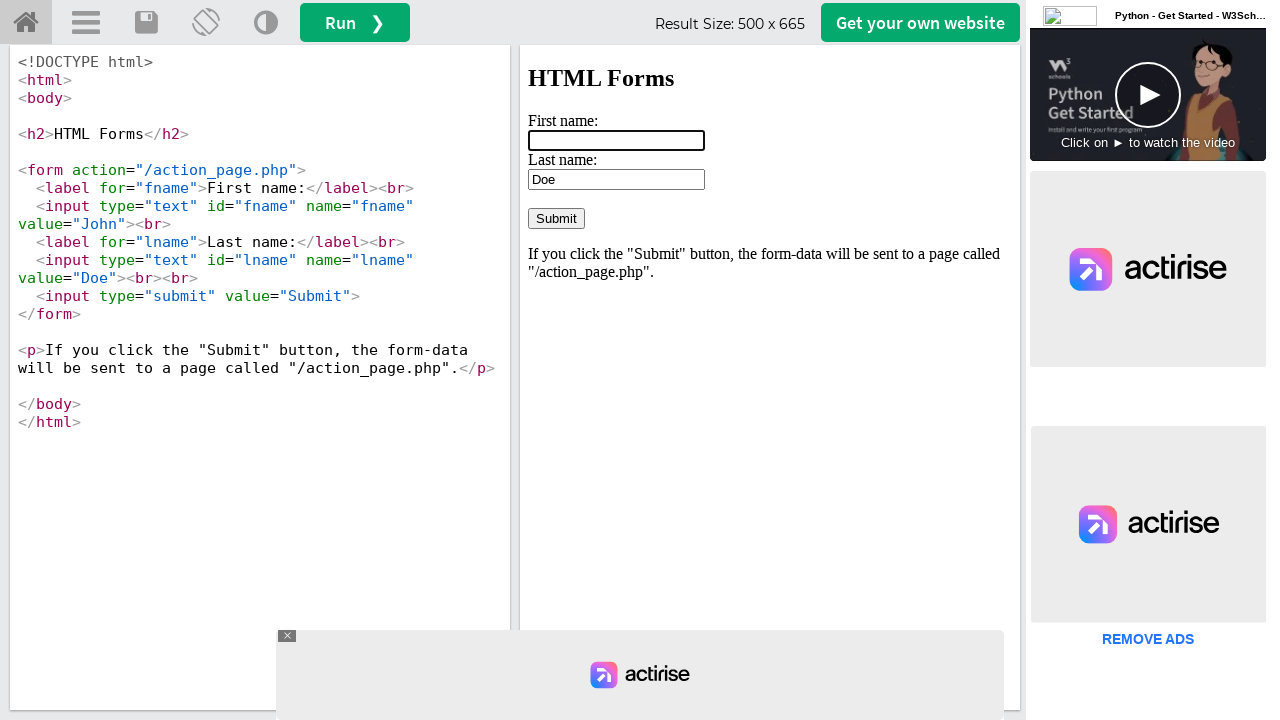

Filled first name field with 'Abdul' on iframe#iframeResult >> internal:control=enter-frame >> input#fname
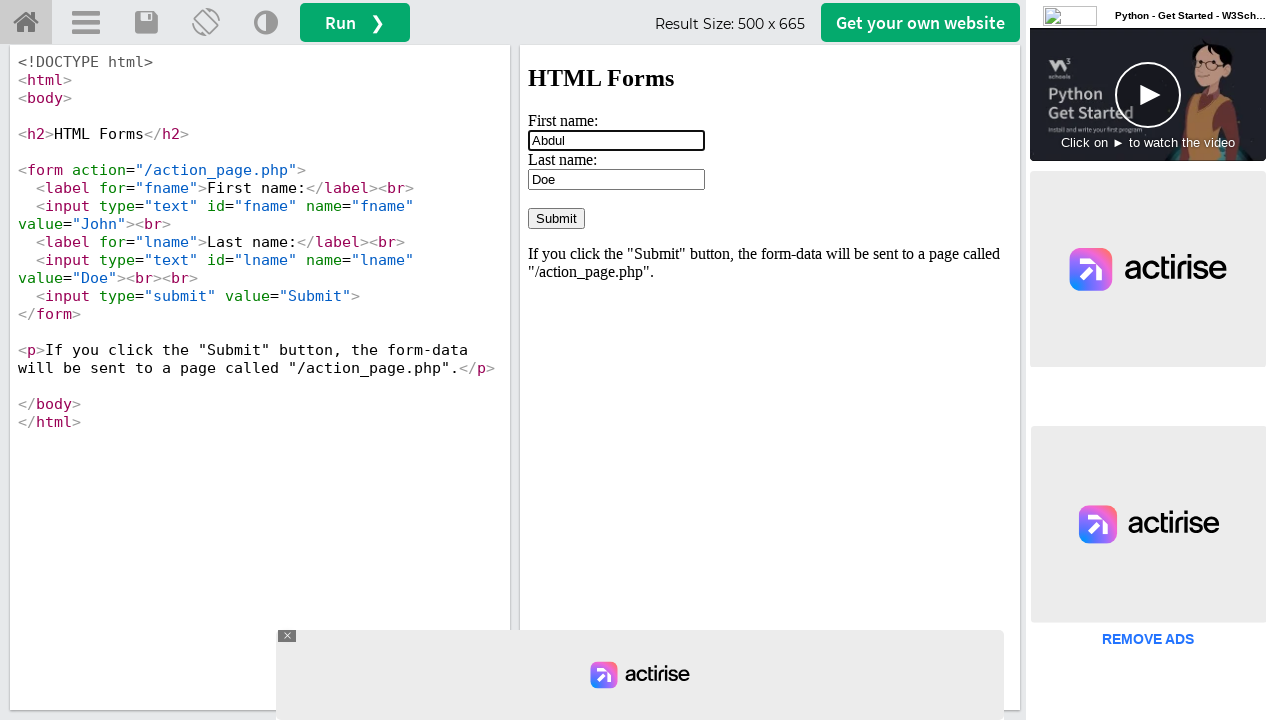

Cleared last name field on iframe#iframeResult >> internal:control=enter-frame >> input#lname
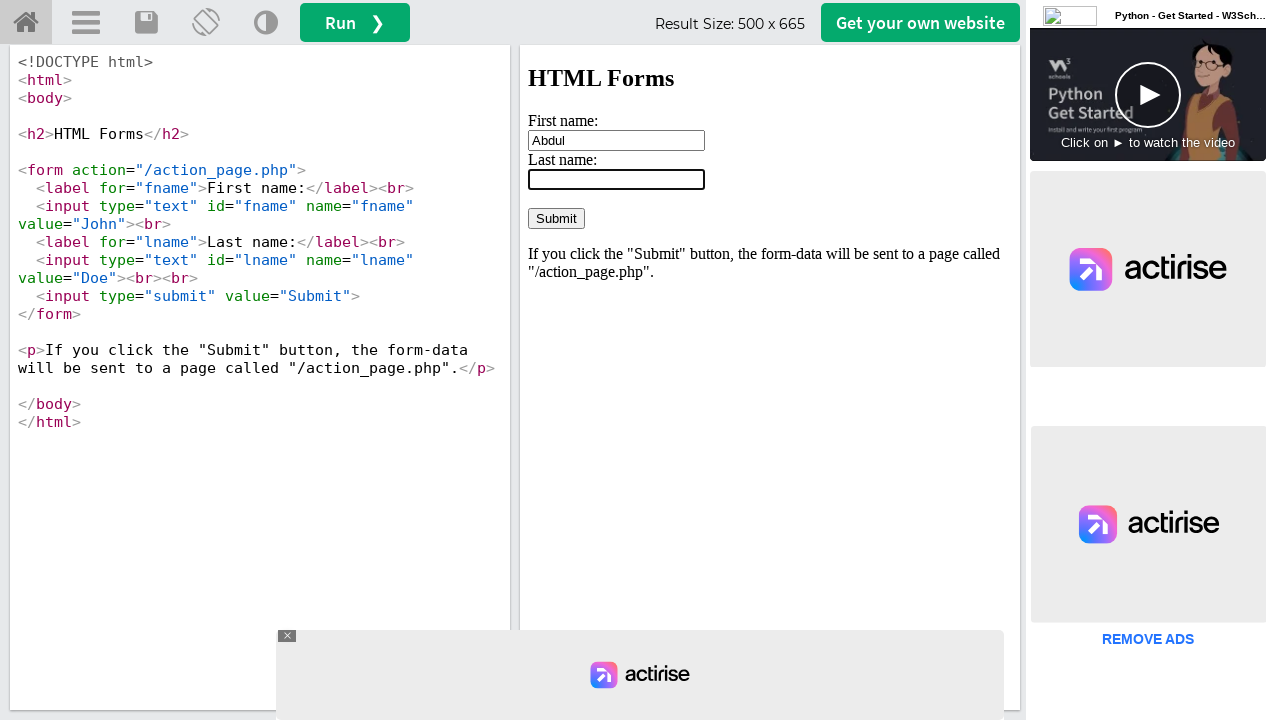

Filled last name field with 'Kalam Sir' on iframe#iframeResult >> internal:control=enter-frame >> input#lname
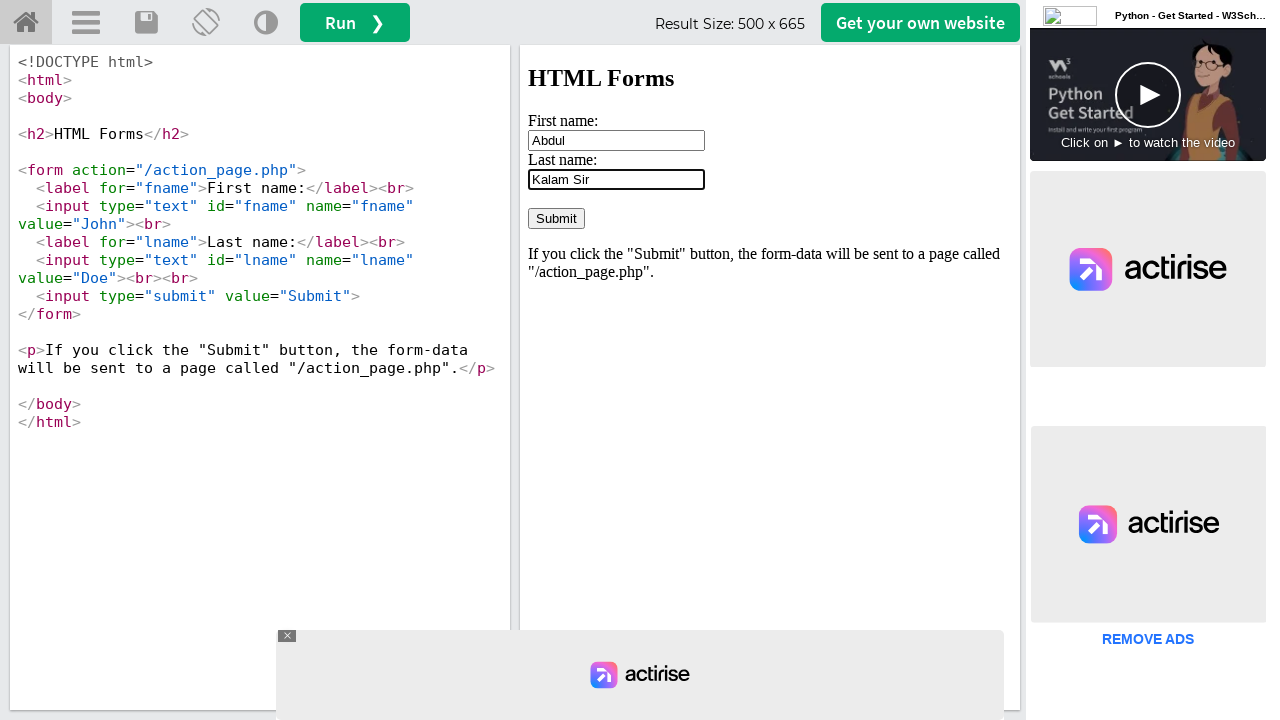

Clicked submit button to submit the form at (556, 218) on iframe#iframeResult >> internal:control=enter-frame >> input[type='submit']
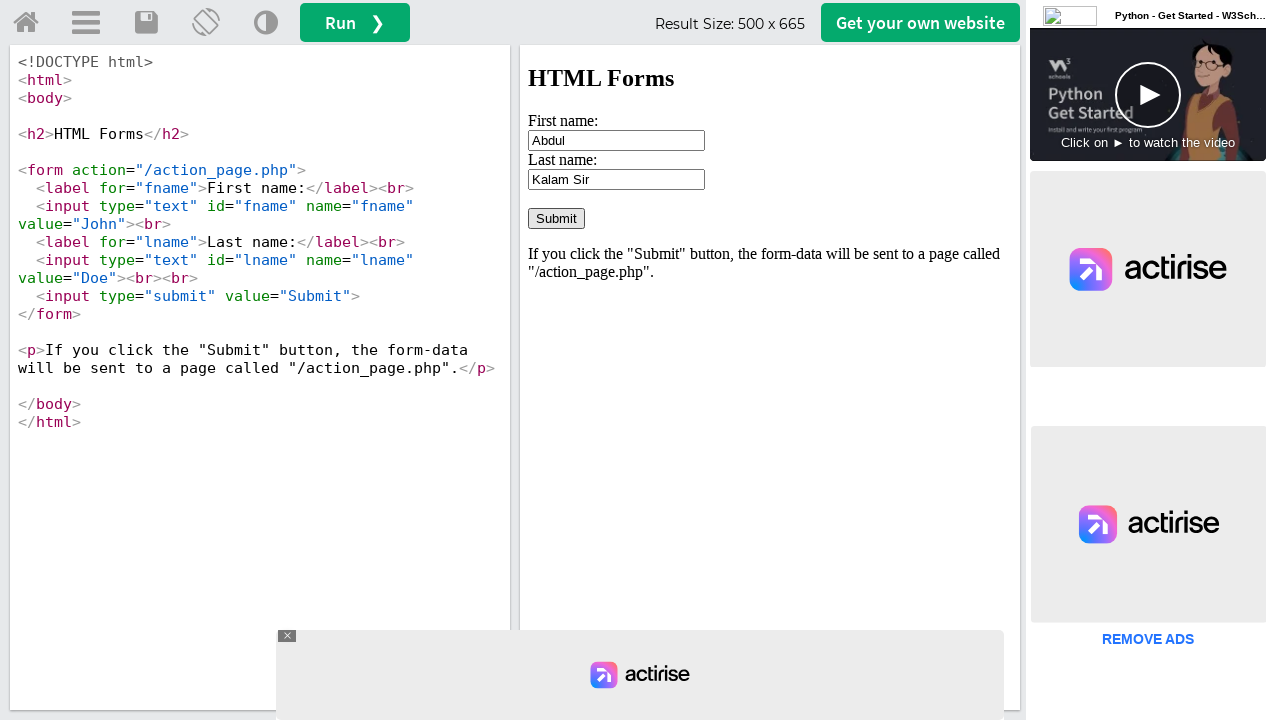

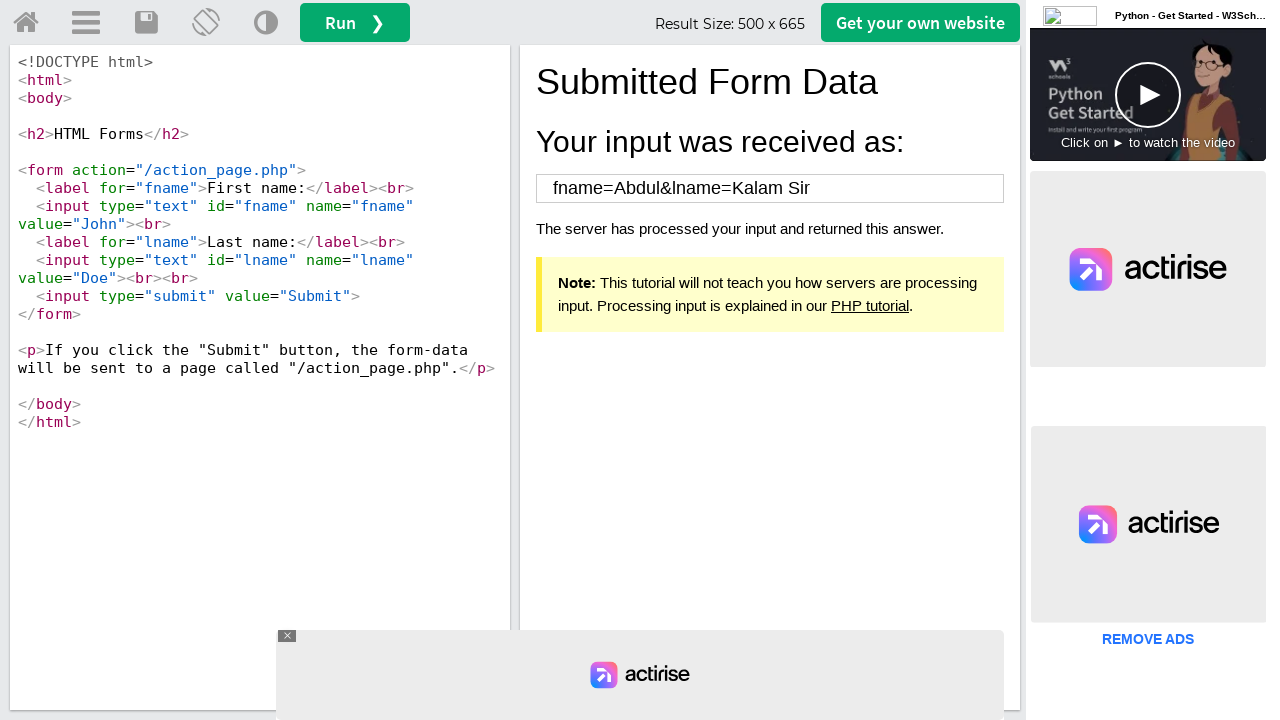